Tests checkbox functionality by clicking three different checkboxes on a form using different selector strategies

Starting URL: https://formy-project.herokuapp.com/checkbox

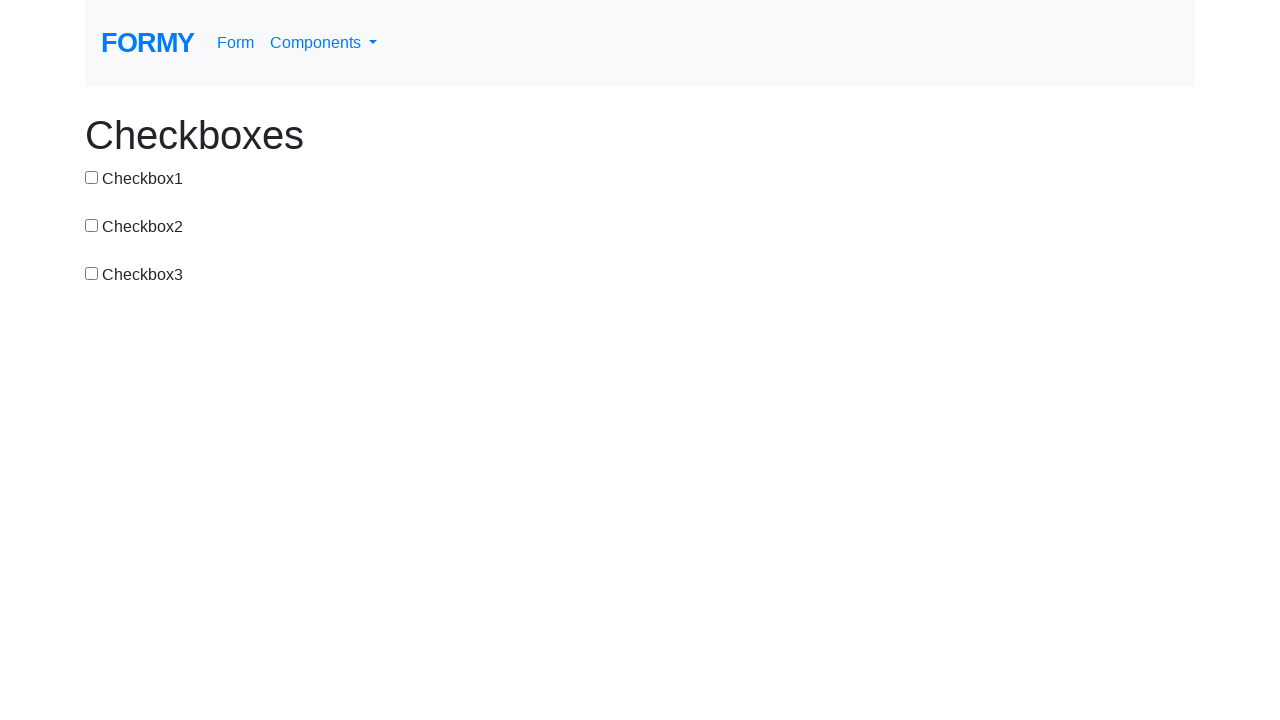

Clicked first checkbox using ID selector at (92, 177) on #checkbox-1
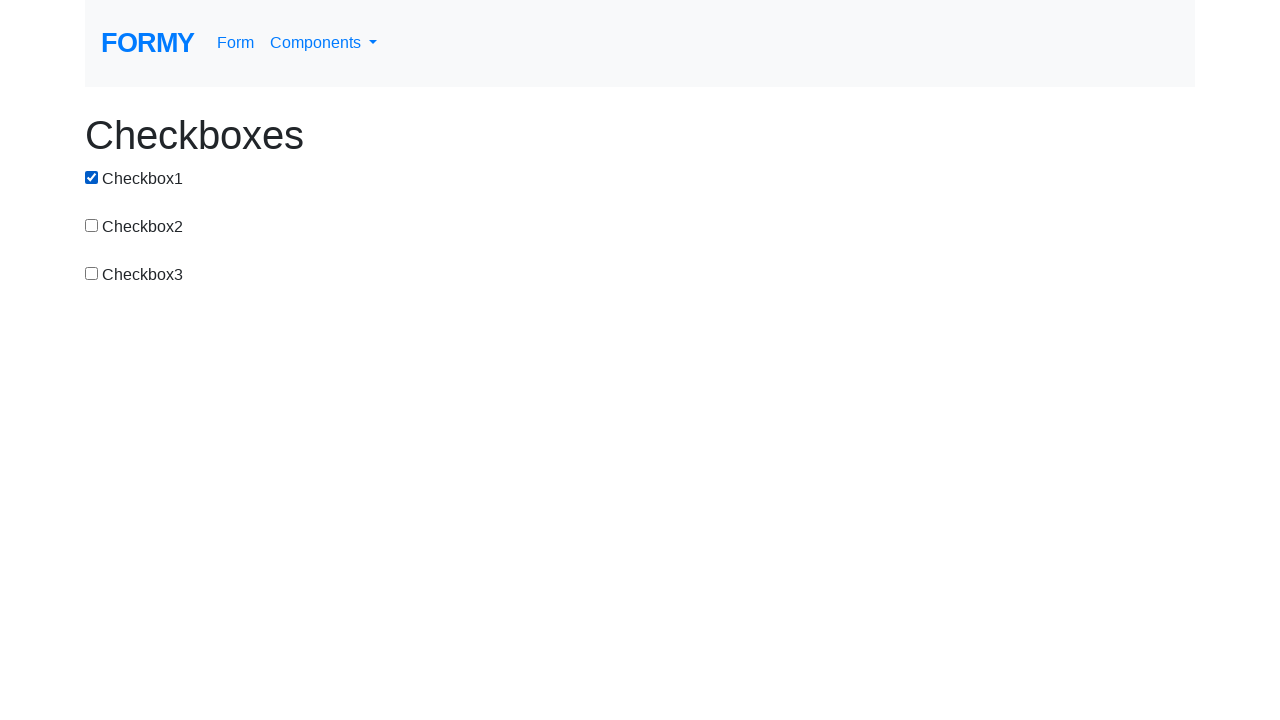

Clicked second checkbox using CSS selector with value attribute at (92, 225) on input[value='checkbox-2']
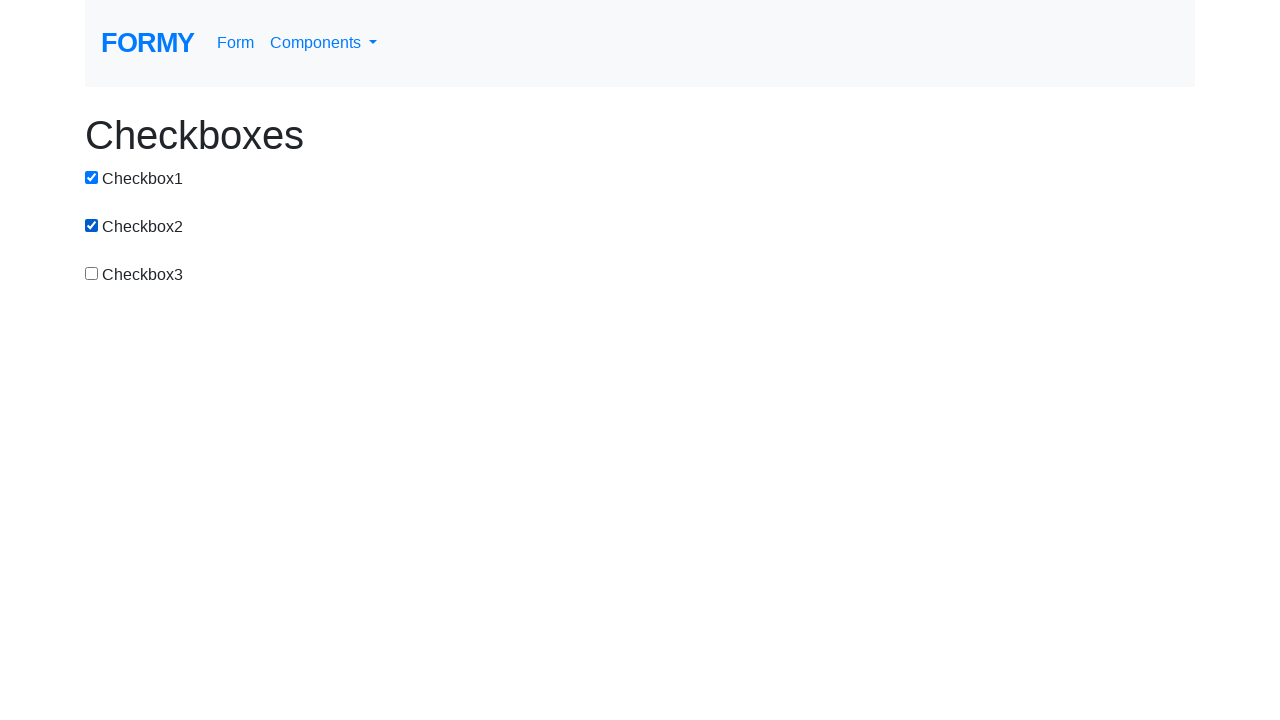

Clicked third checkbox using ID selector at (92, 273) on #checkbox-3
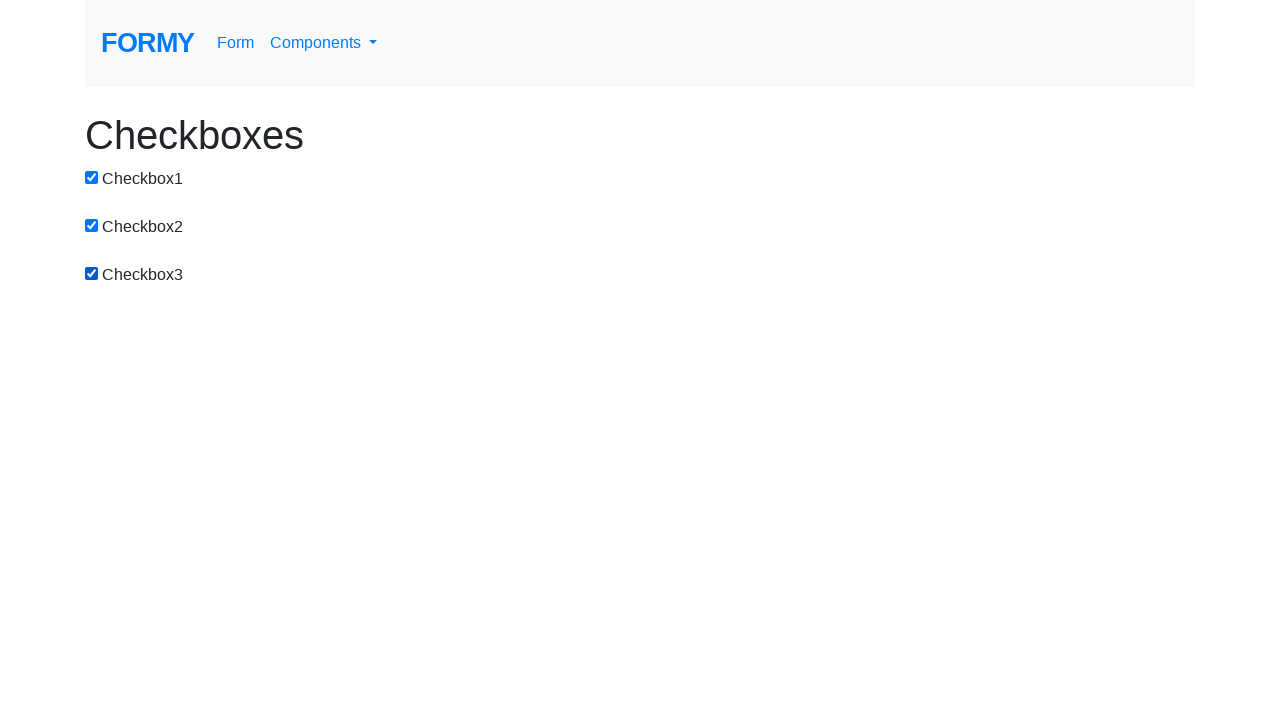

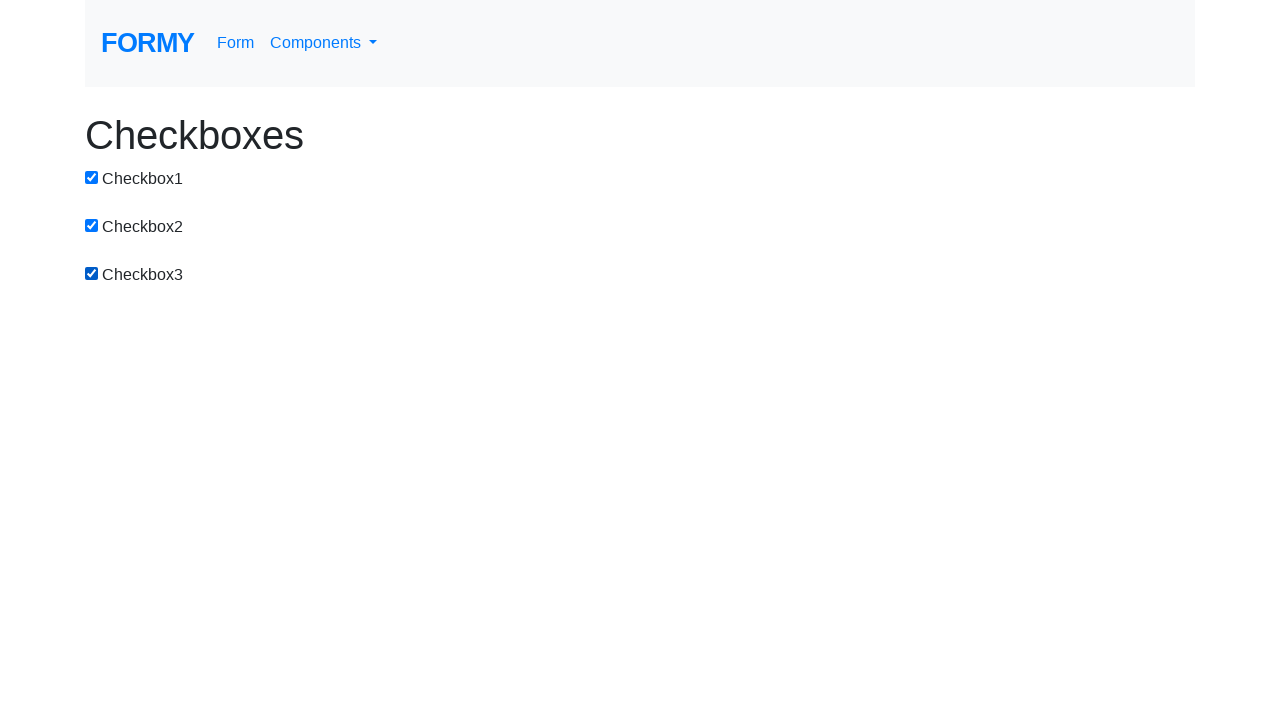